Retrieves a hidden attribute value from an element, solves a math problem, and completes robot verification checkboxes

Starting URL: http://suninjuly.github.io/get_attribute.html

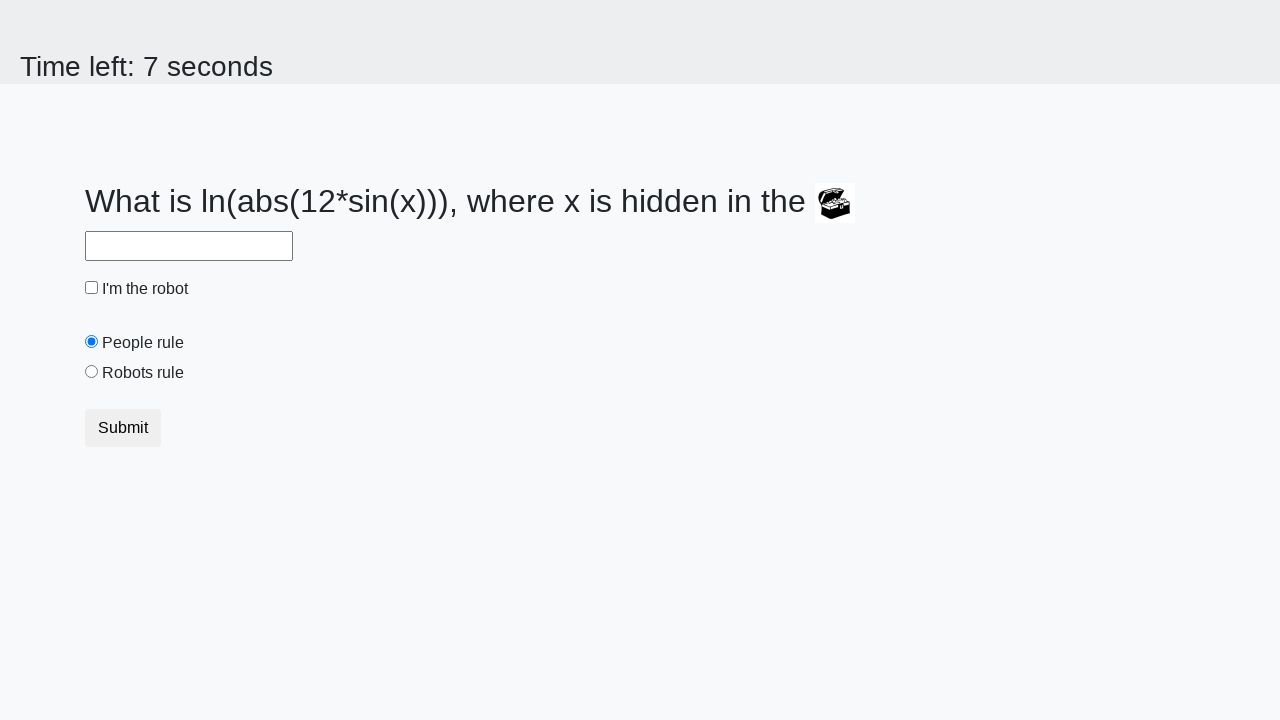

Located treasure element
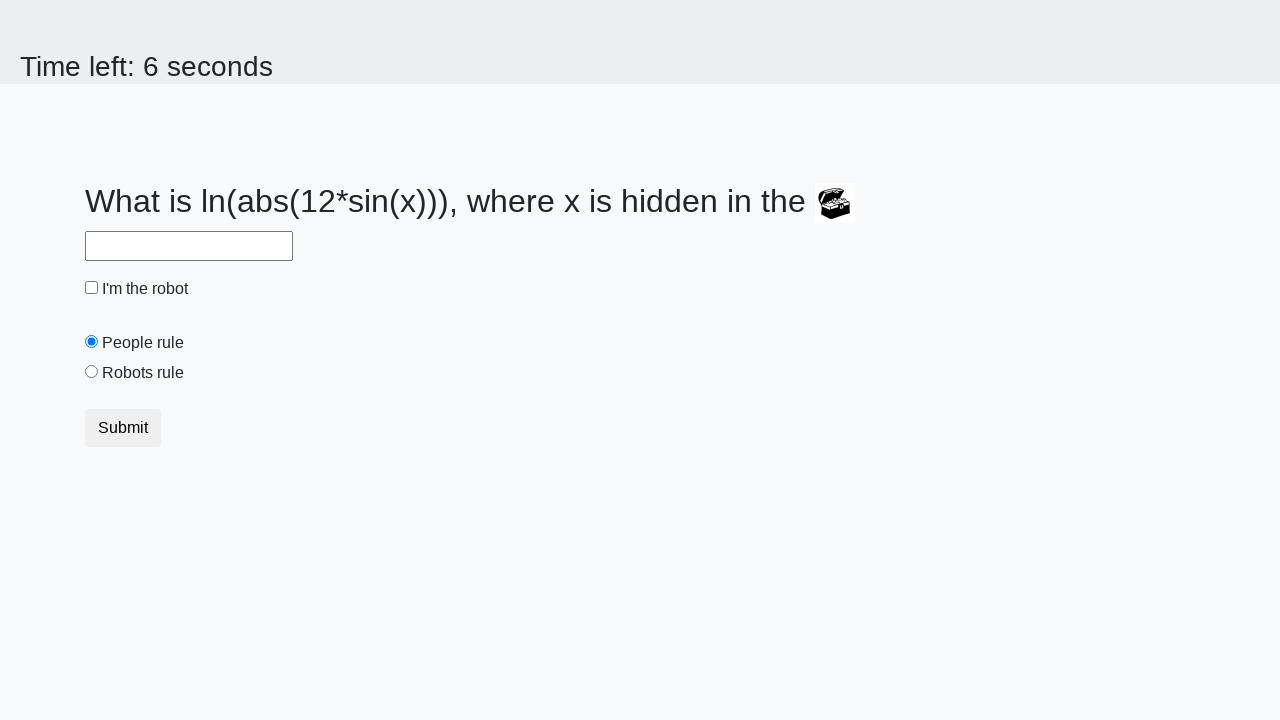

Retrieved hidden 'valuex' attribute from treasure element
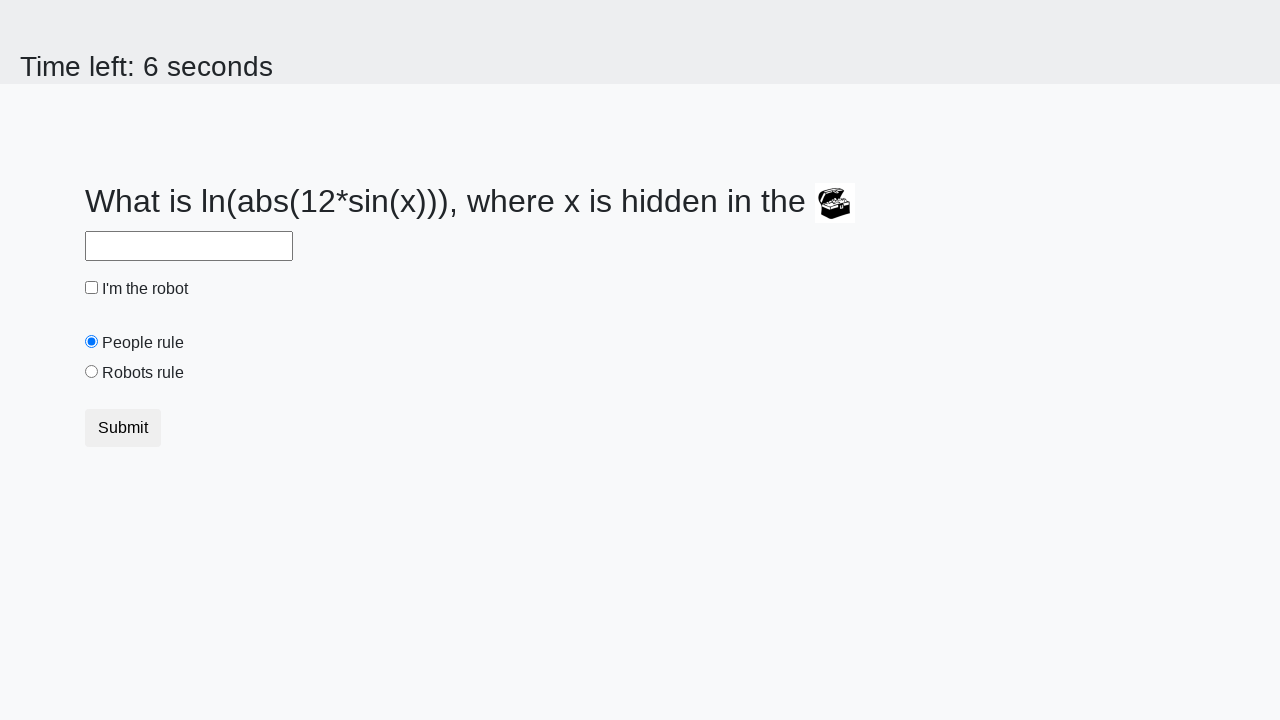

Solved math problem: log(abs(12*sin(x)))
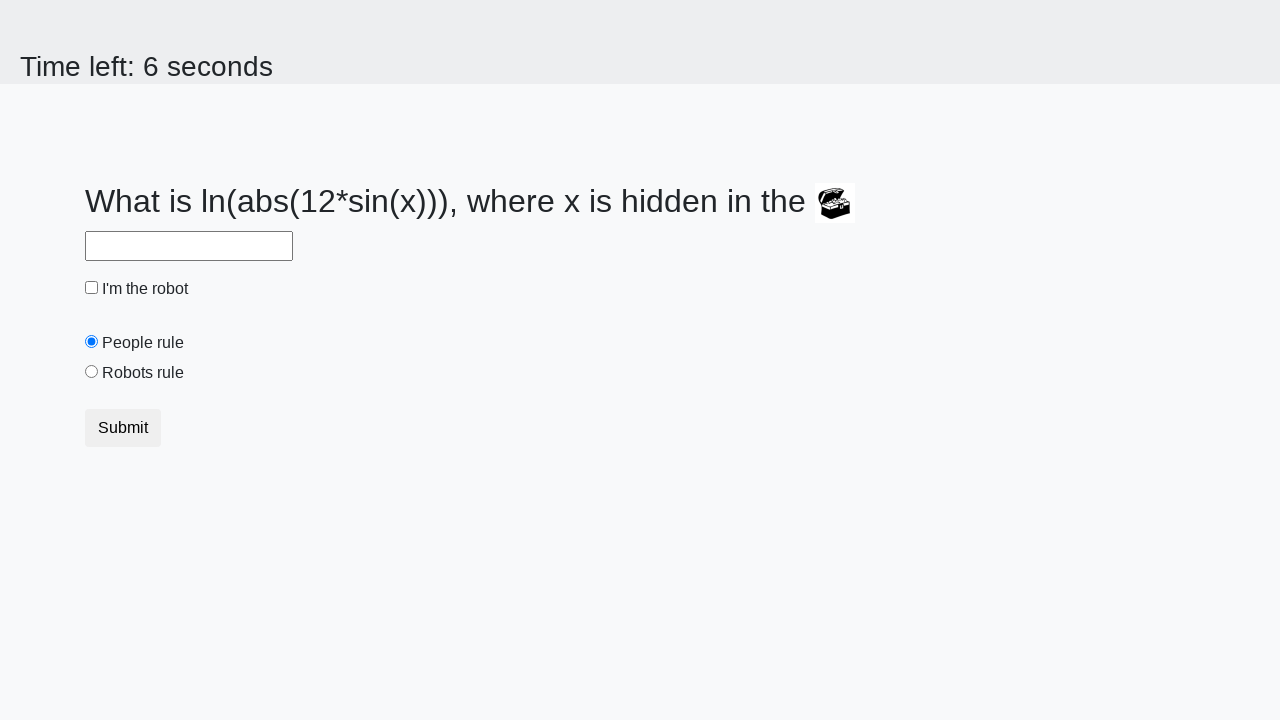

Filled answer field with calculated result on #answer
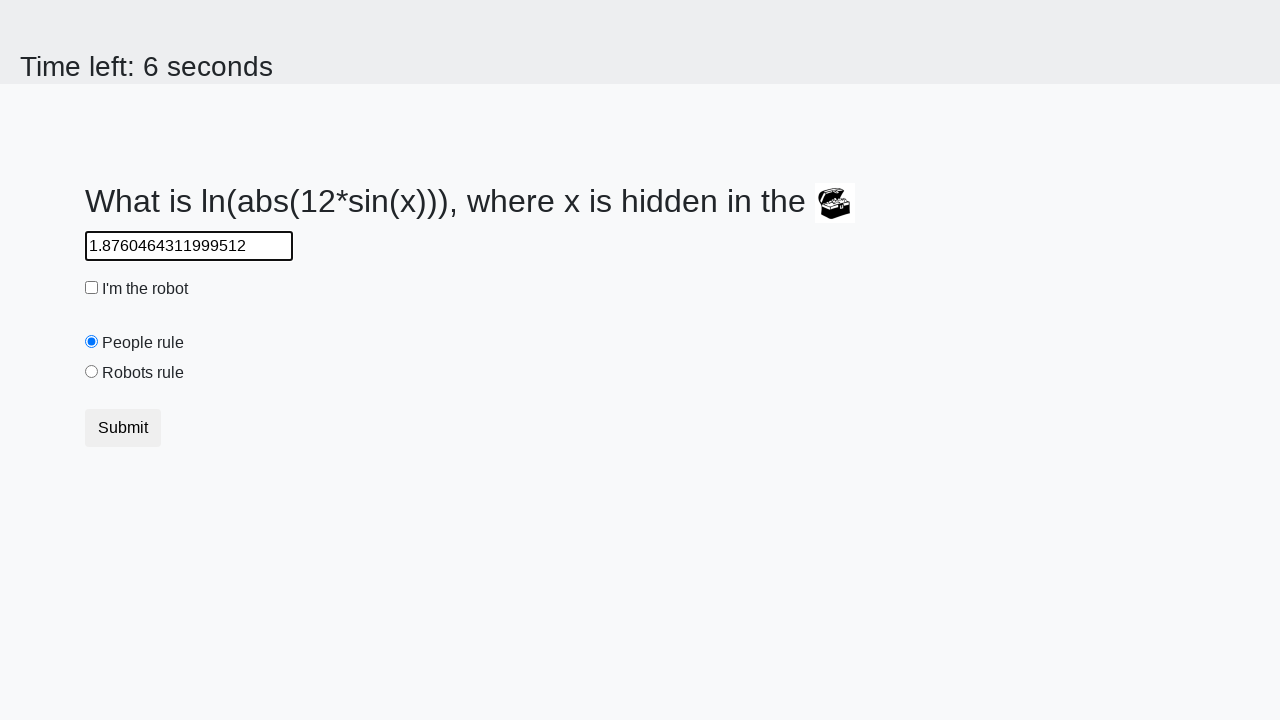

Clicked robot checkbox at (92, 288) on #robotCheckbox
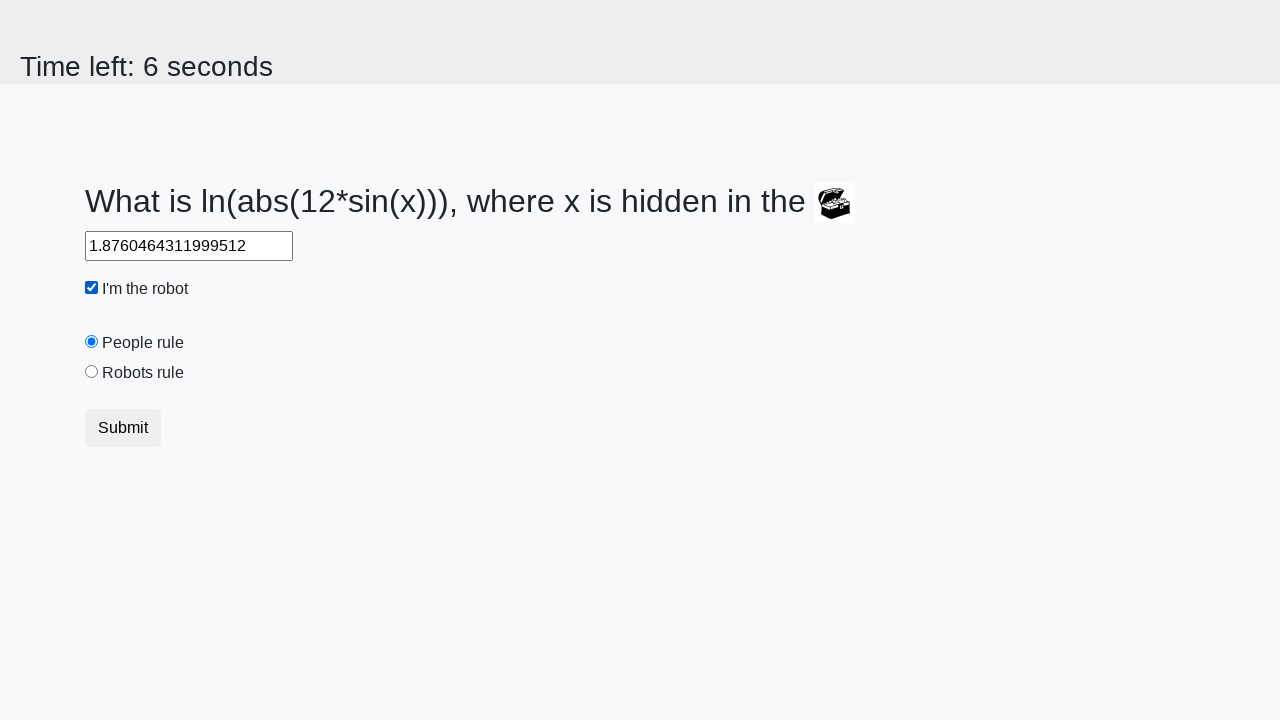

Selected 'robots' radio button at (92, 372) on [value="robots"]
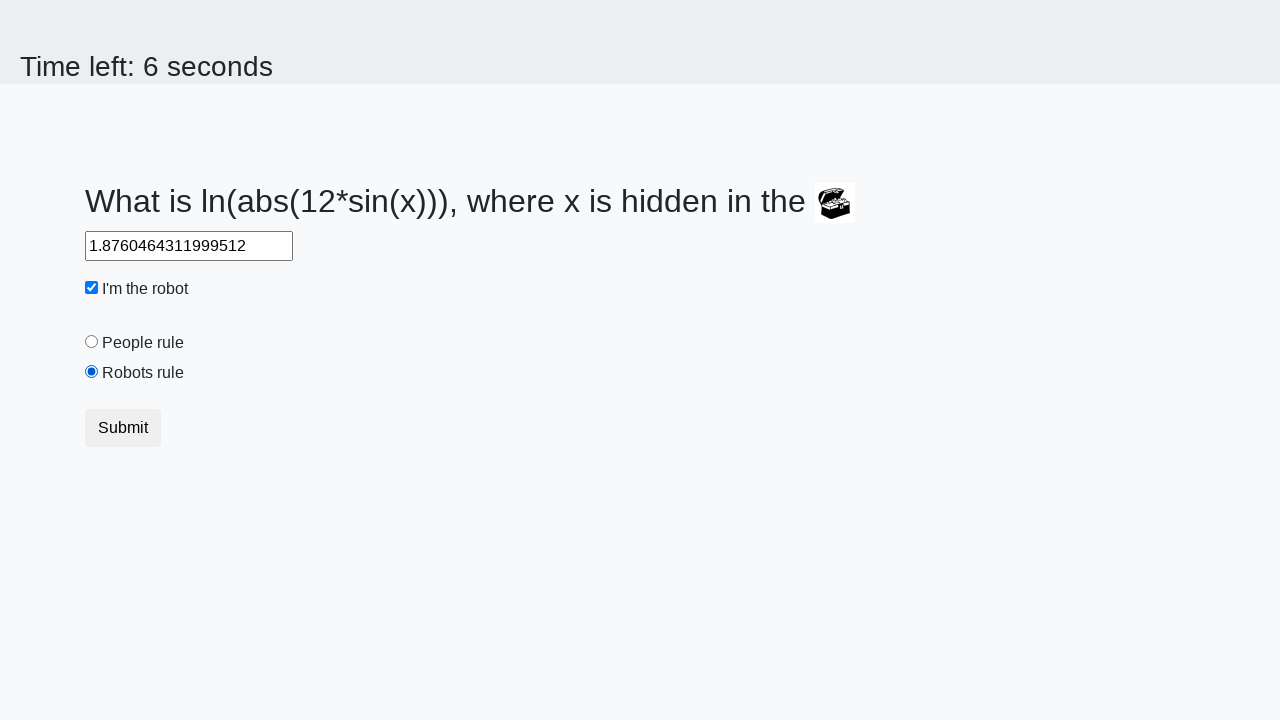

Clicked submit button to complete verification at (123, 428) on [type="submit"]
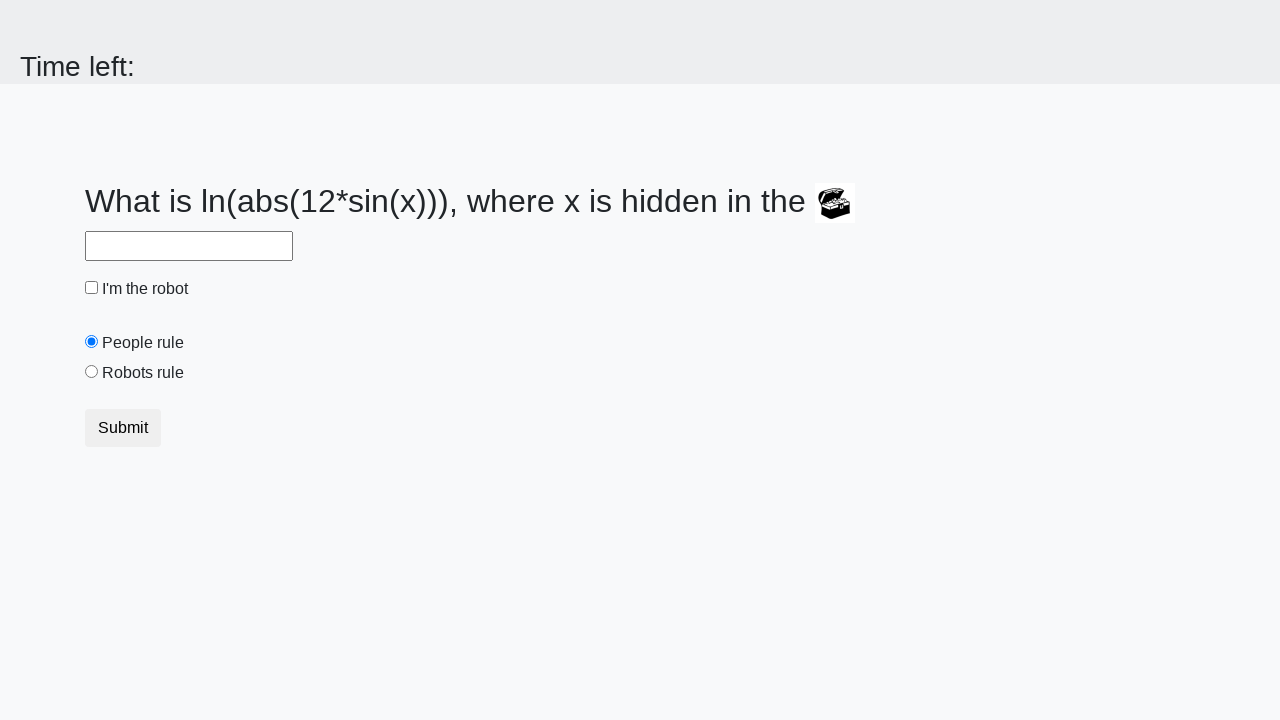

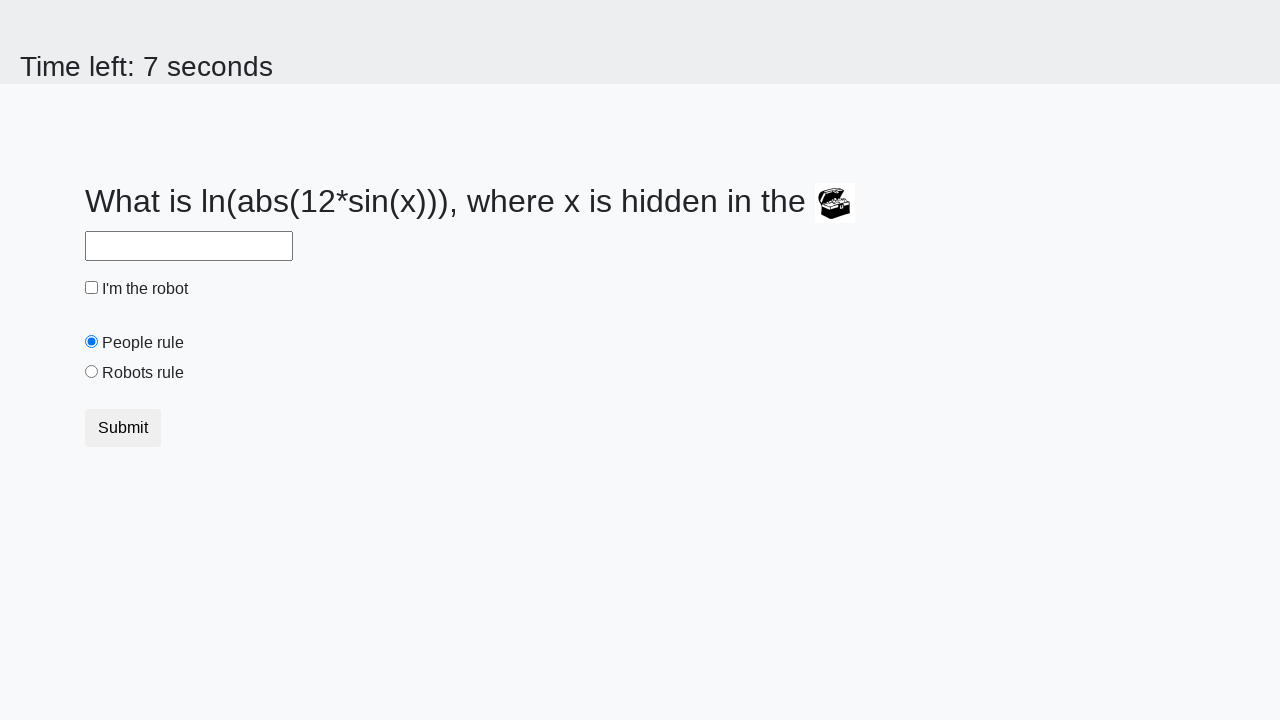